Tests that leading and trailing spaces are trimmed when saving a todo edit

Starting URL: https://todomvc.com/examples/typescript-angular/#/

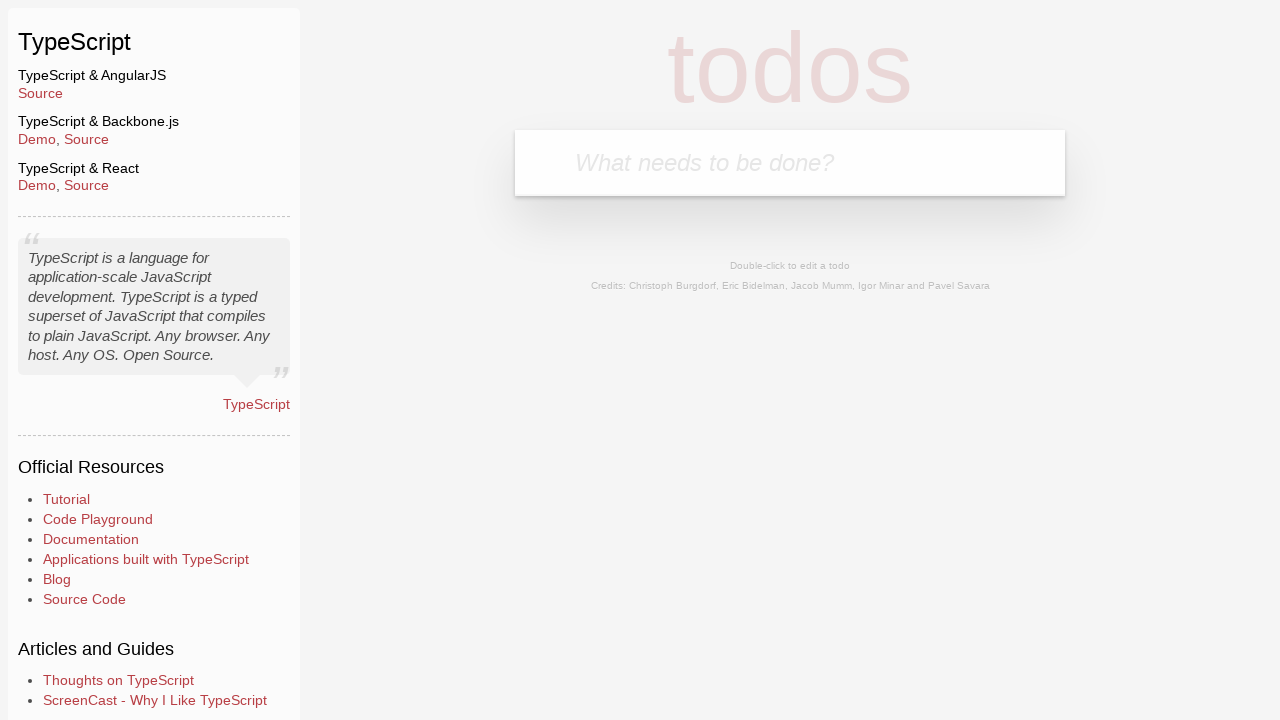

Filled new todo input with 'Lorem' on .new-todo
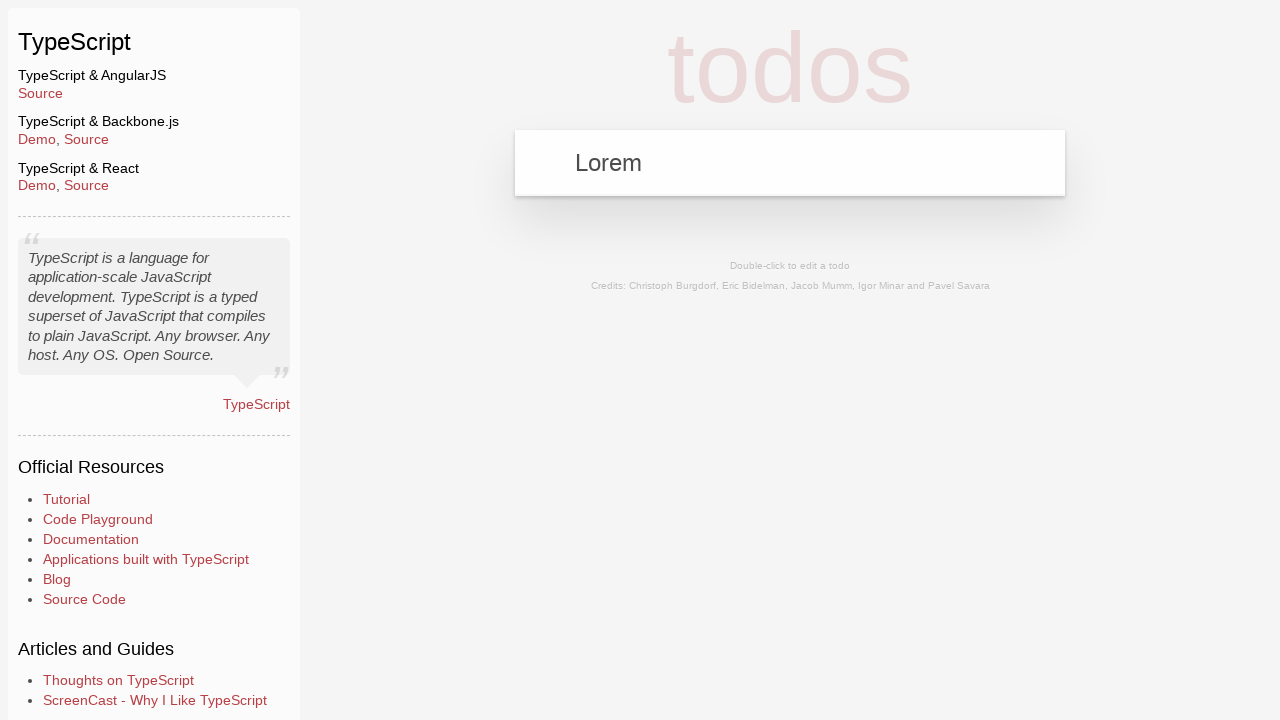

Pressed Enter to create new todo on .new-todo
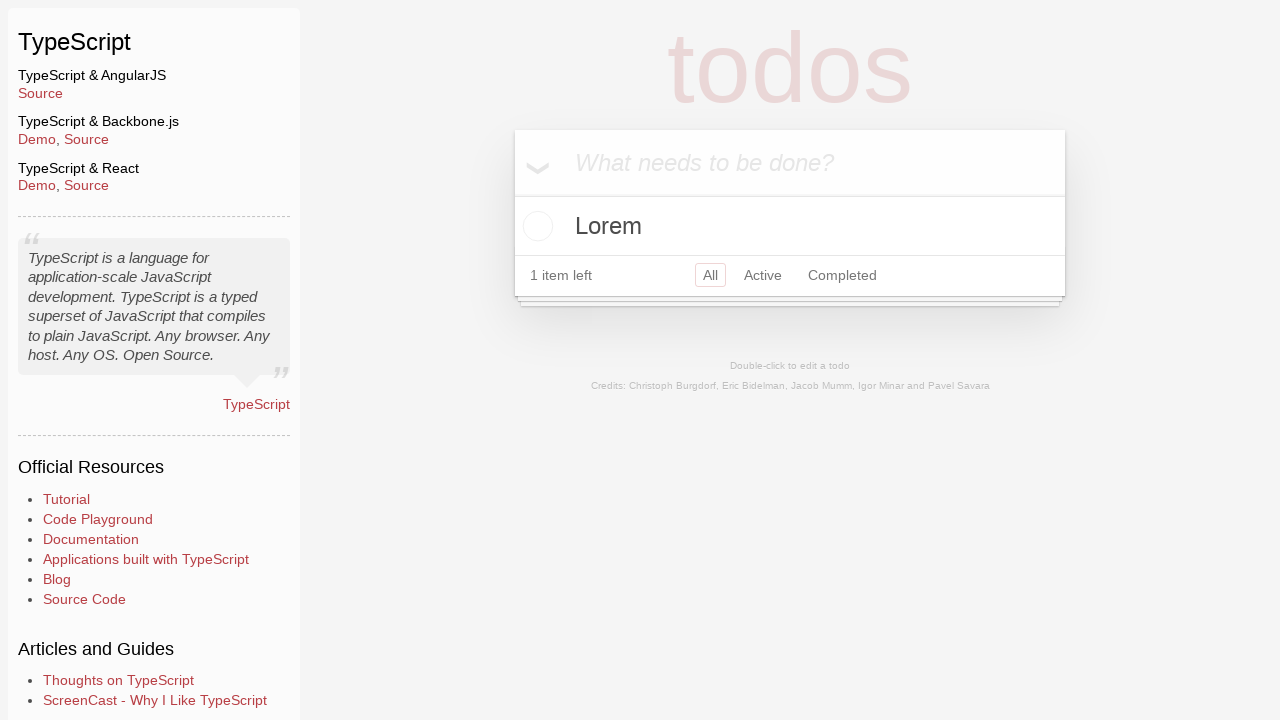

Double-clicked todo item to enter edit mode at (790, 226) on text=Lorem
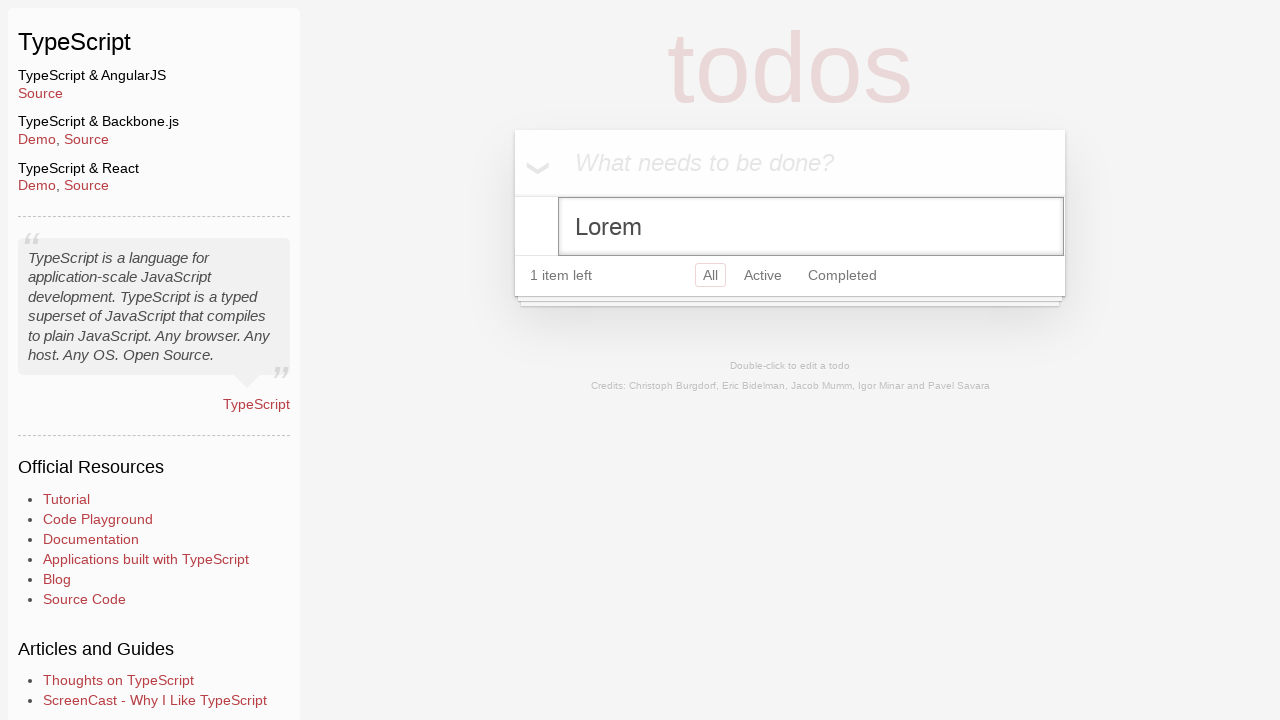

Filled edit field with '   Ipsum   ' (text with leading and trailing spaces) on .edit
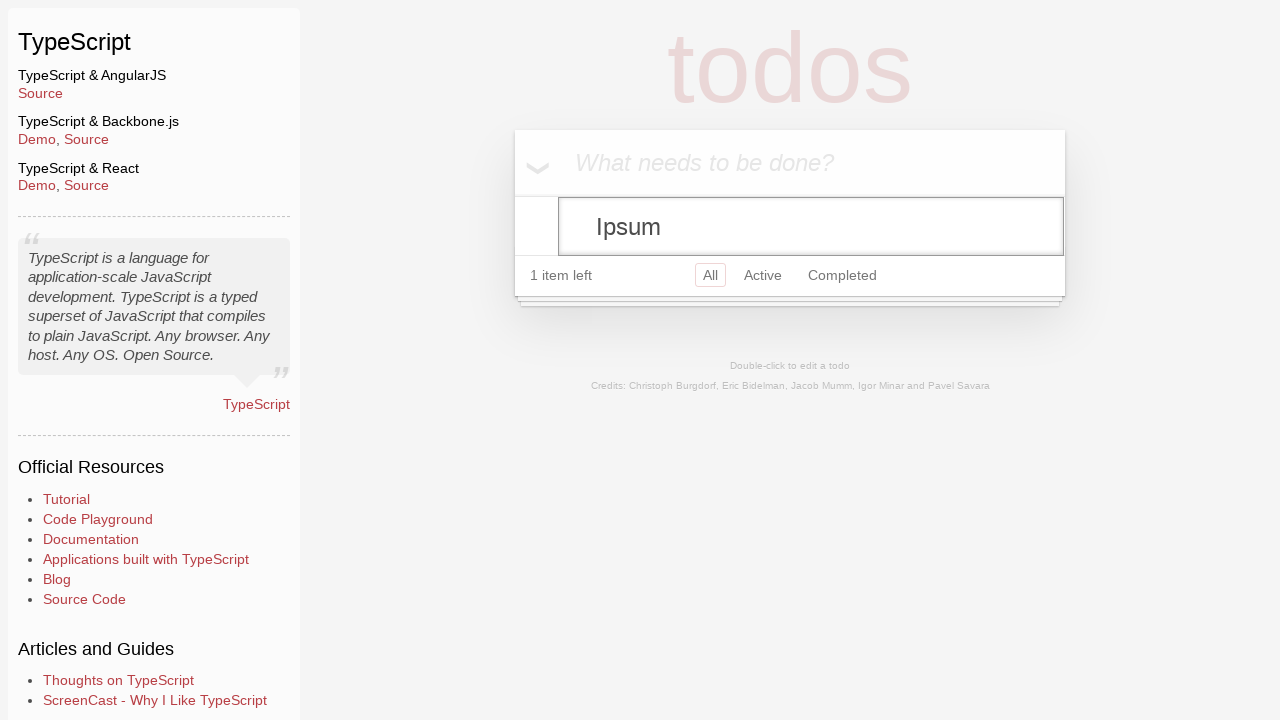

Clicked header to save todo edit at (790, 163) on header.header
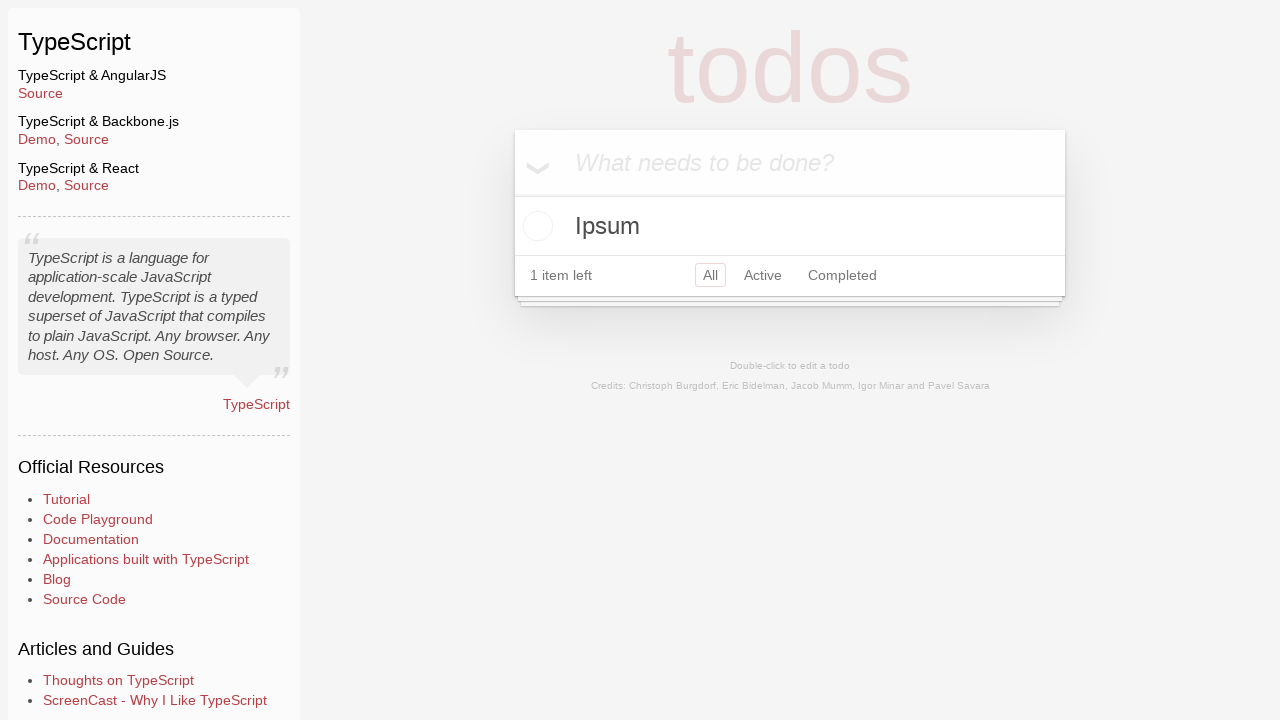

Verified that spaces were trimmed and 'Ipsum' text is visible
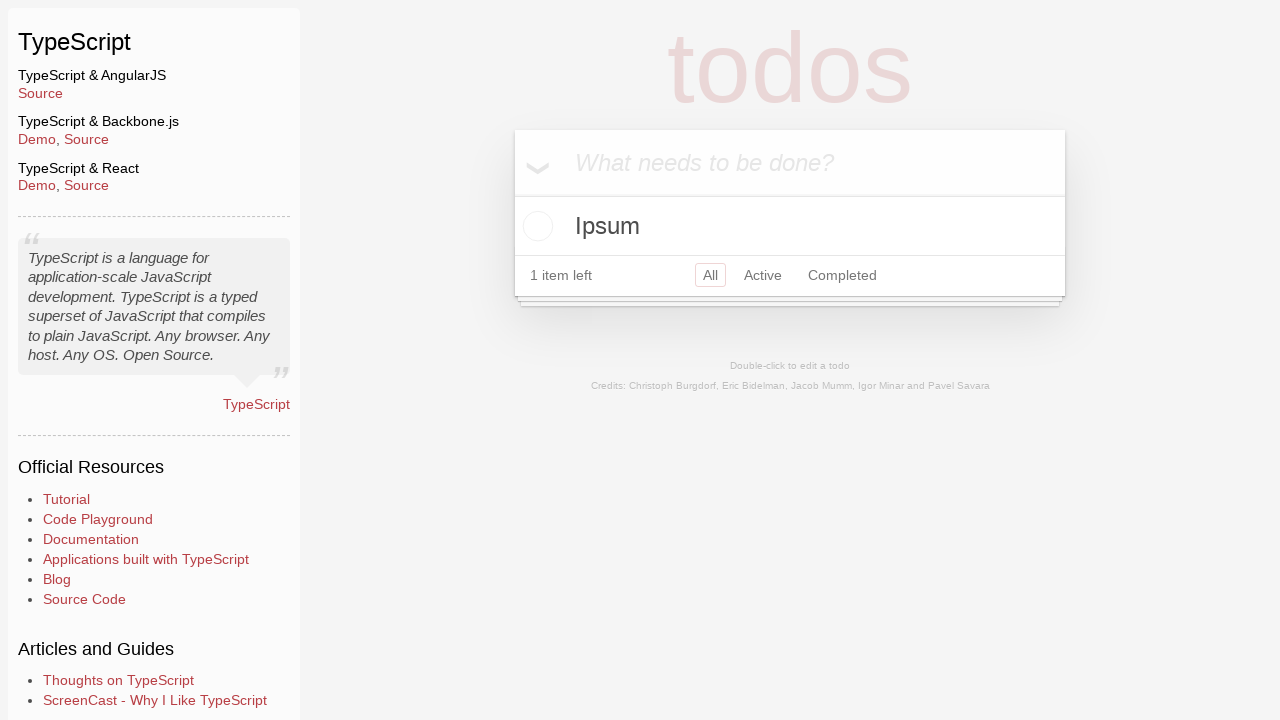

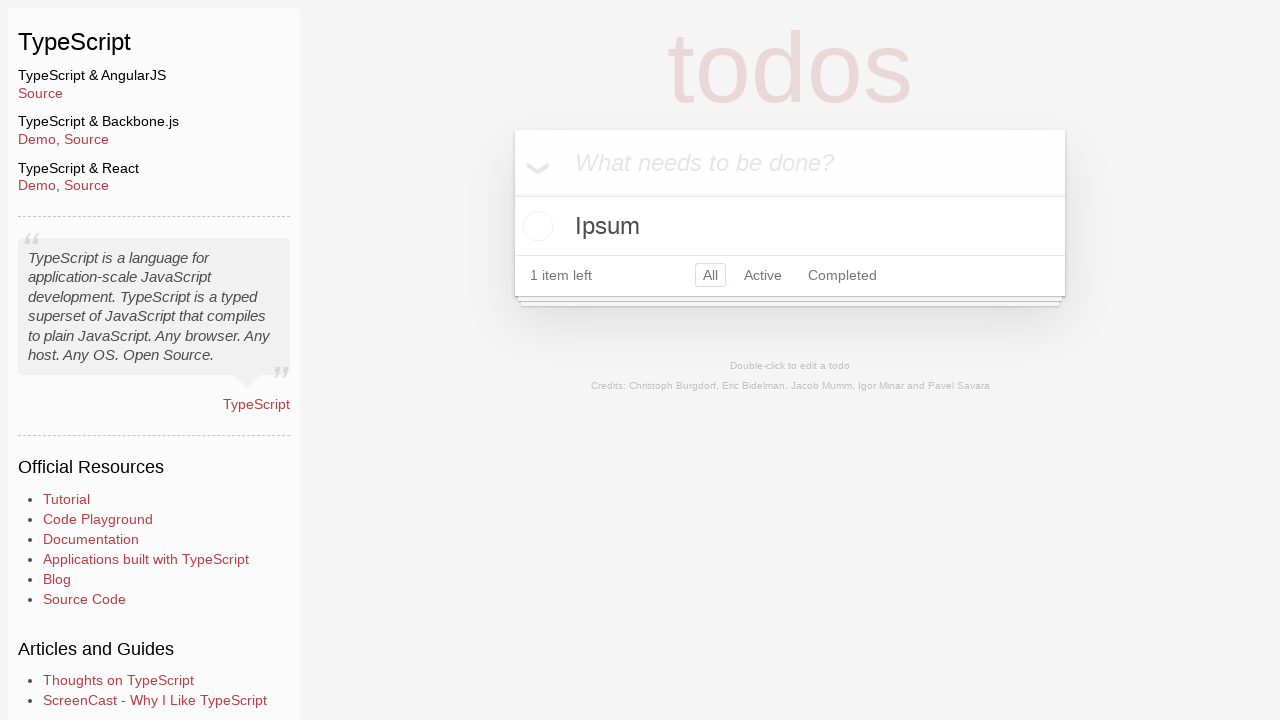